Tests handling of JavaScript alert popup by clicking the alert button and accepting the dialog

Starting URL: https://the-internet.herokuapp.com/javascript_alerts

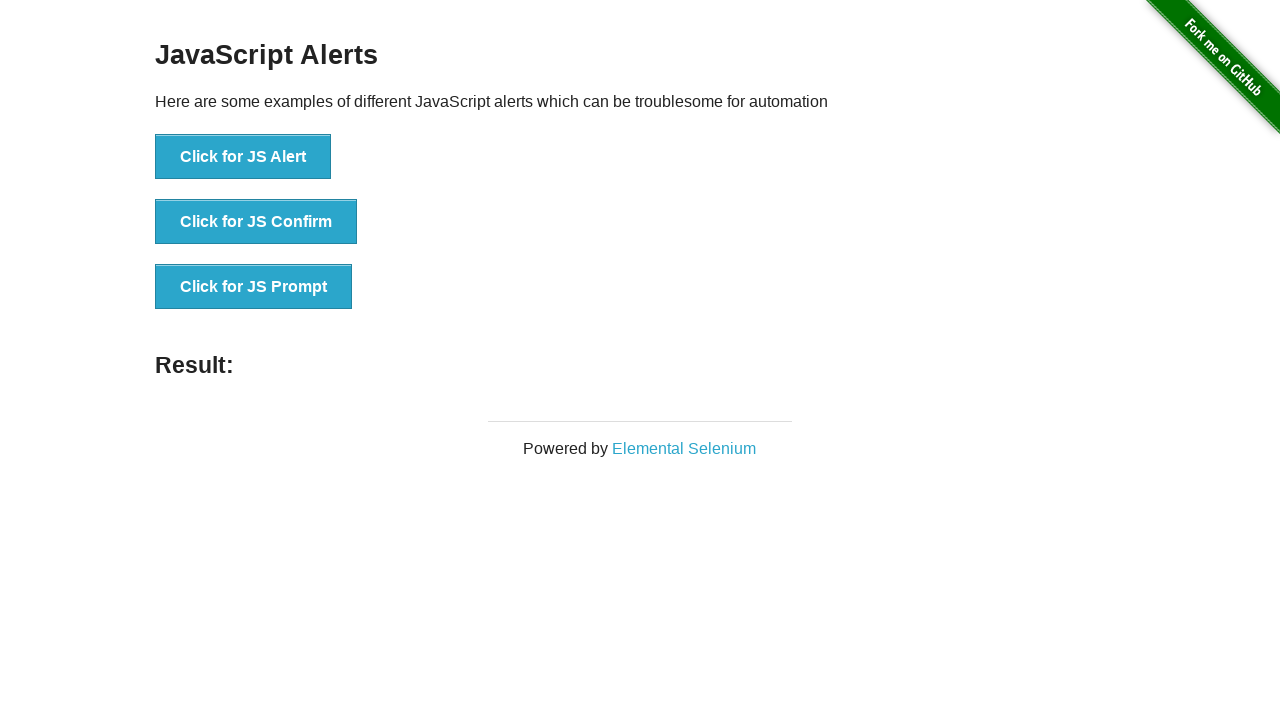

Set up dialog handler to automatically accept alerts
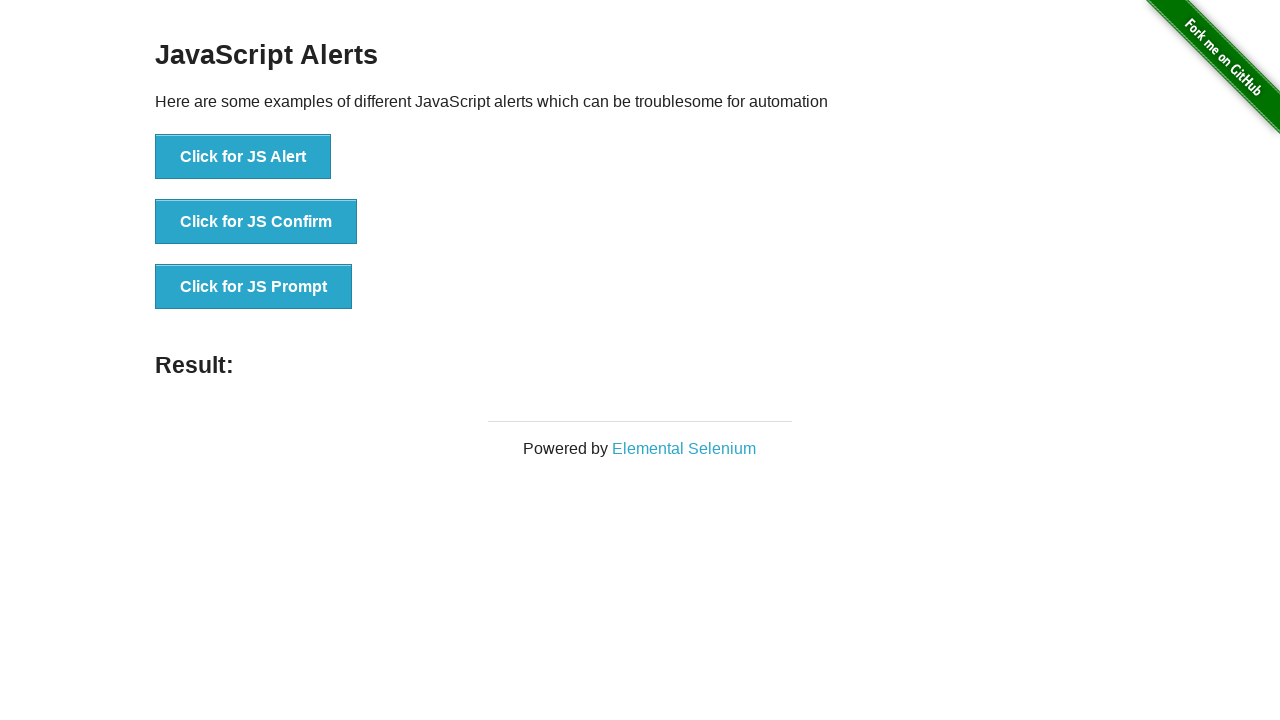

Clicked the JavaScript alert button at (243, 157) on button[onclick='jsAlert()']
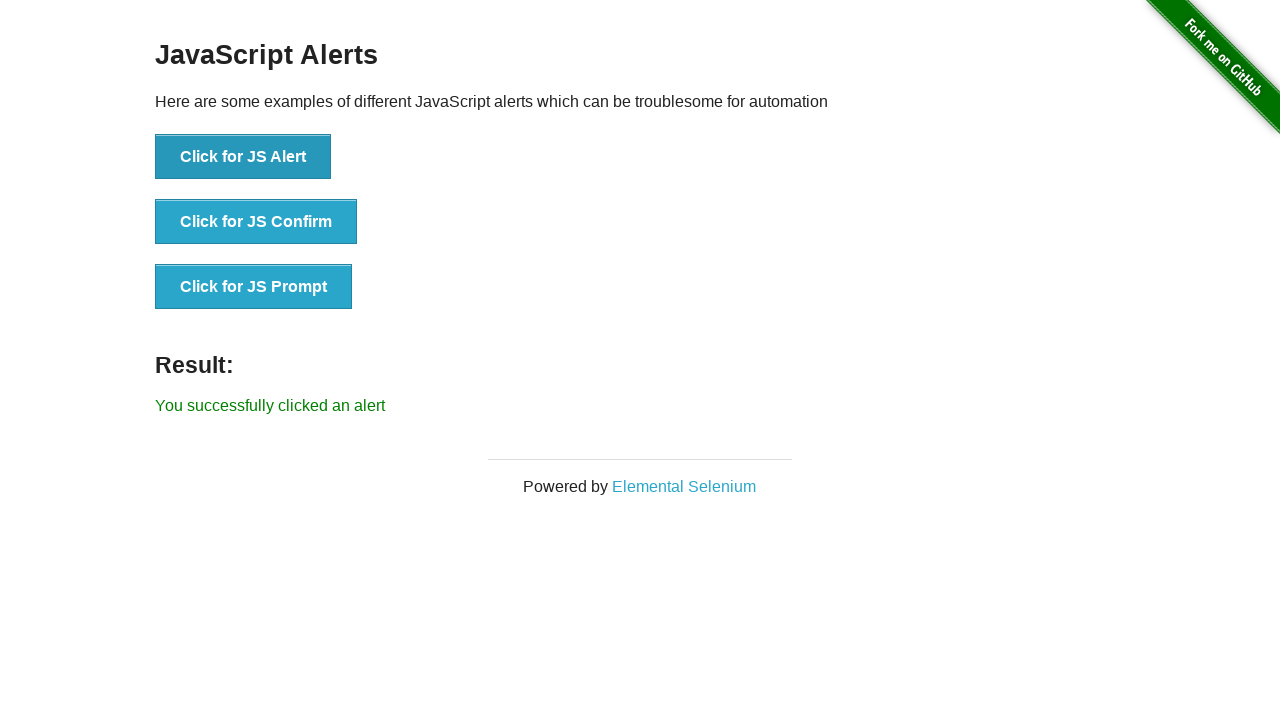

Alert dialog was accepted and result message appeared
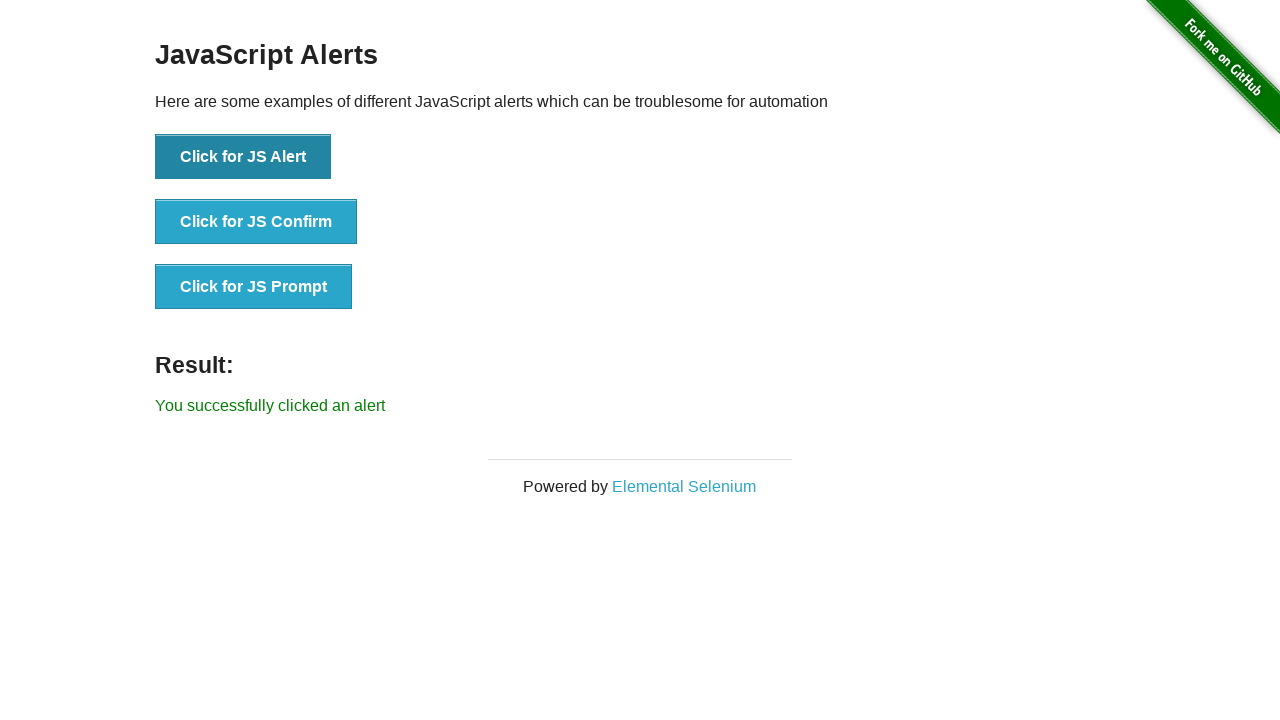

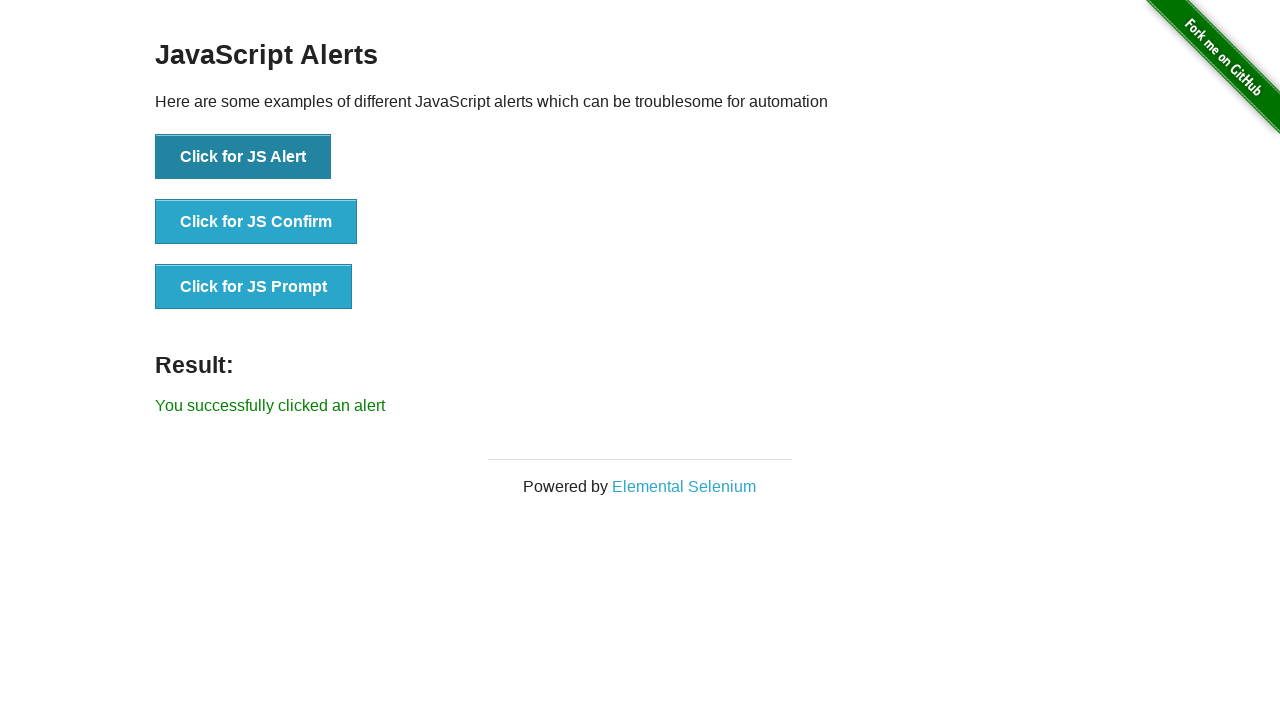